Tests drag and drop functionality on jQueryUI by navigating to the Droppable demo, switching to the iframe, and performing a drag and drop action from the draggable element to the droppable element.

Starting URL: https://jqueryui.com

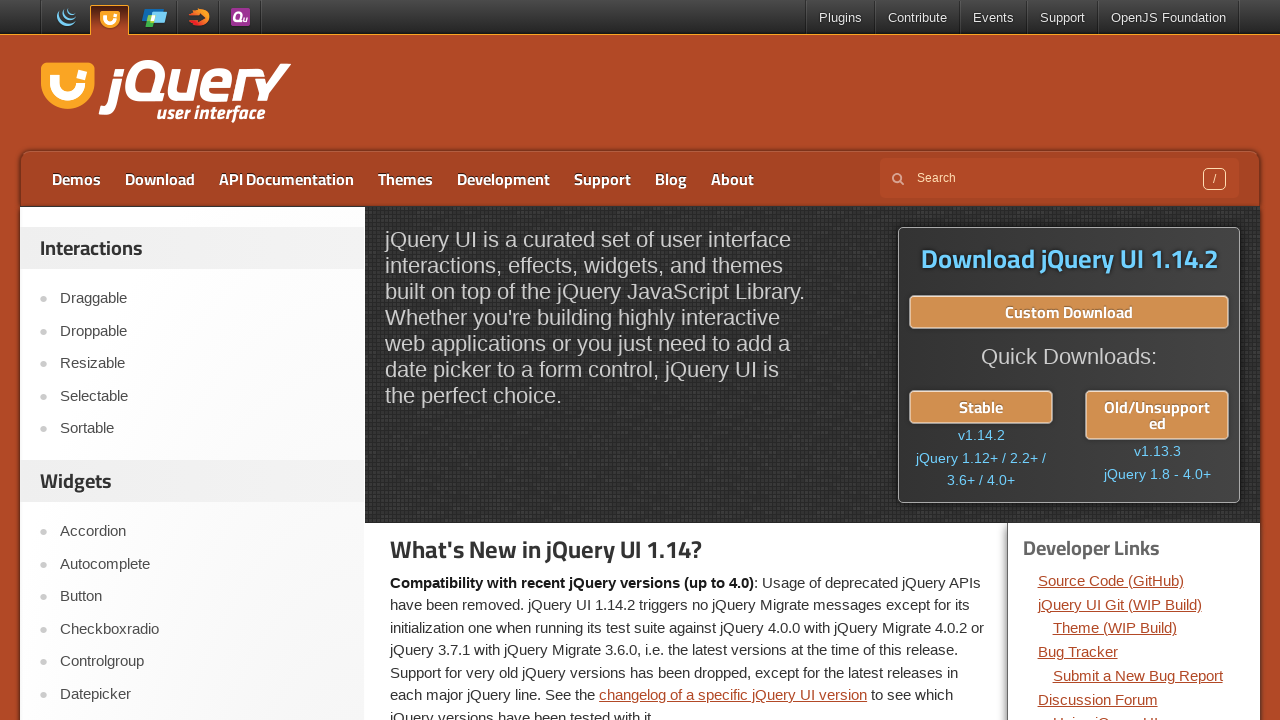

Clicked on Droppable link to navigate to the demo at (202, 331) on a:has-text('Droppable')
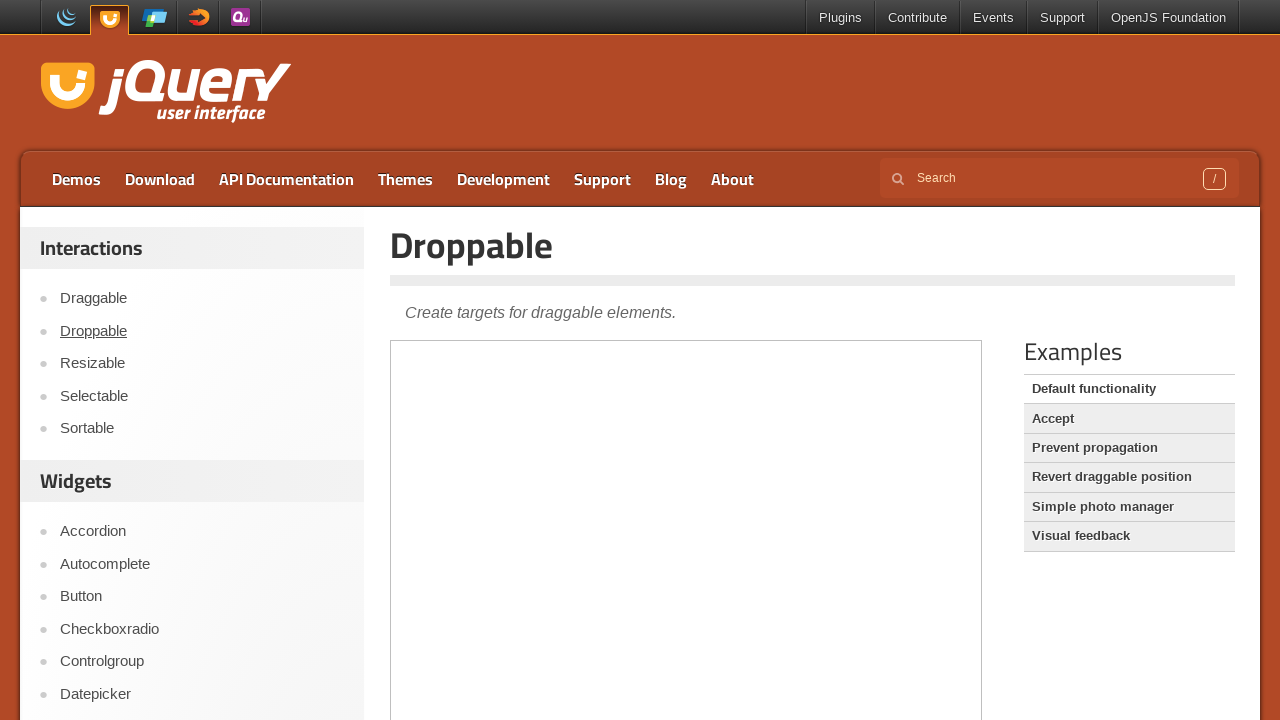

Located the demo frame containing the droppable demo
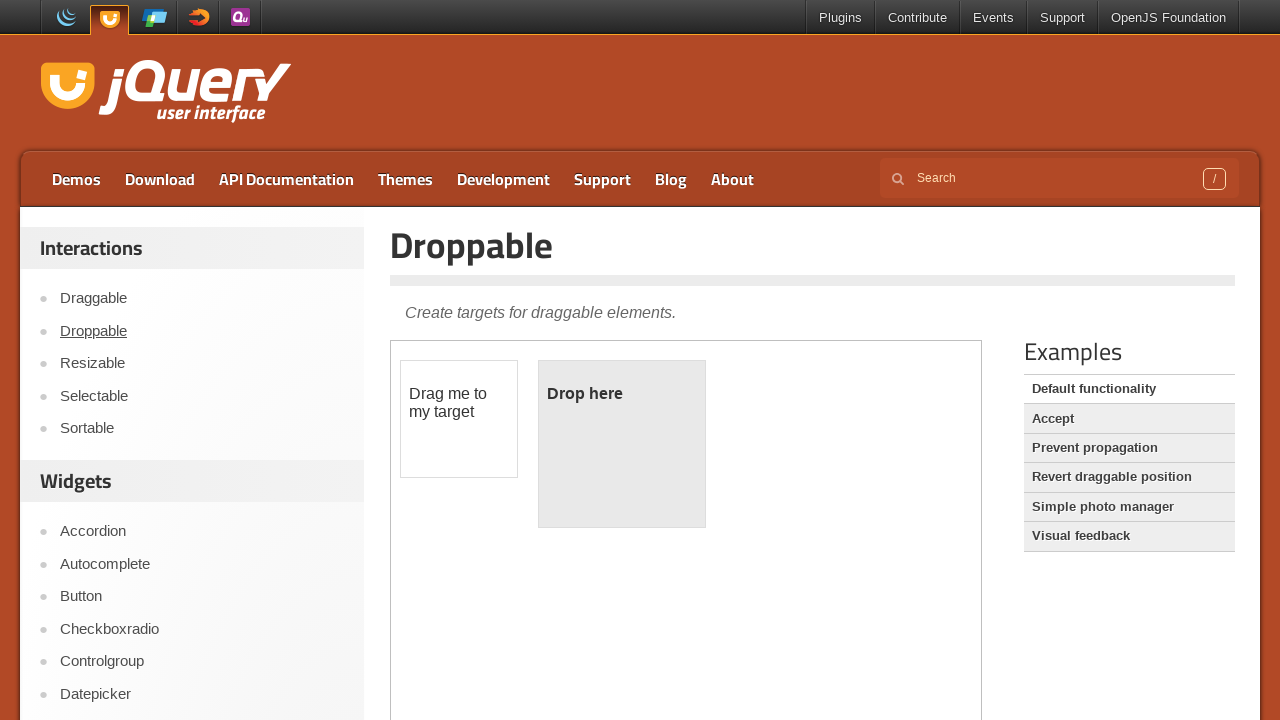

Located the draggable element within the frame
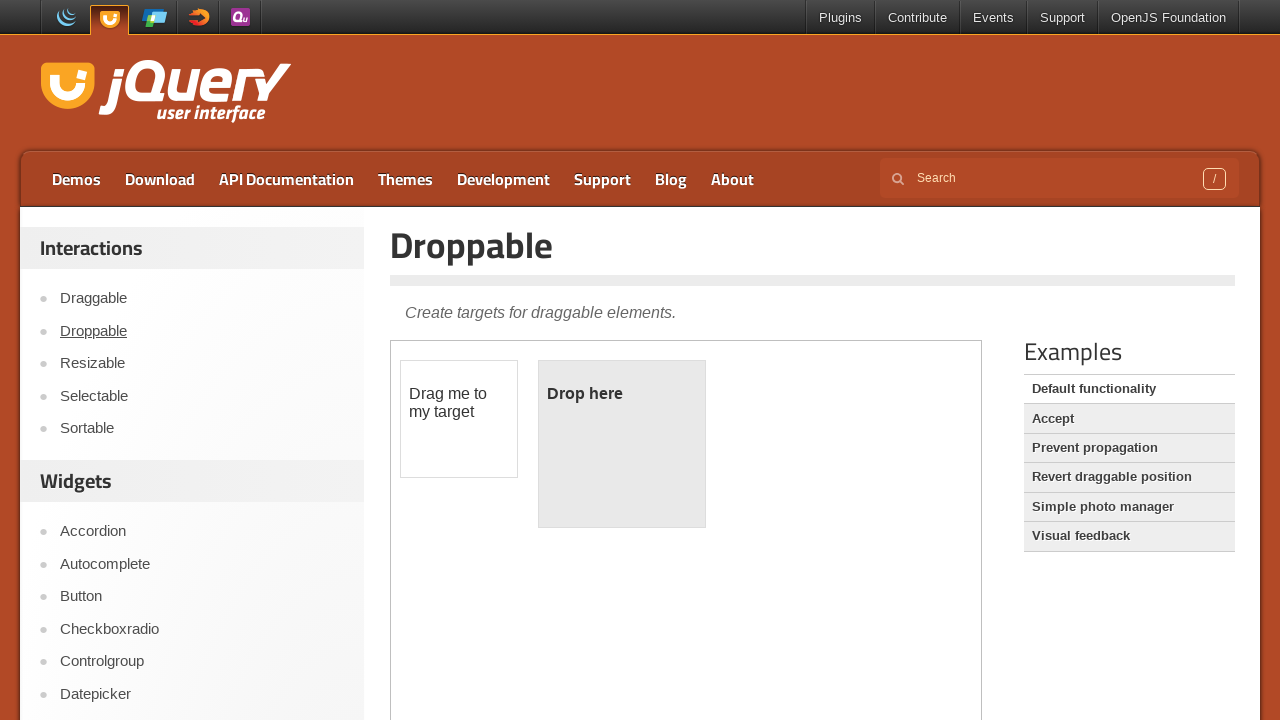

Located the droppable element within the frame
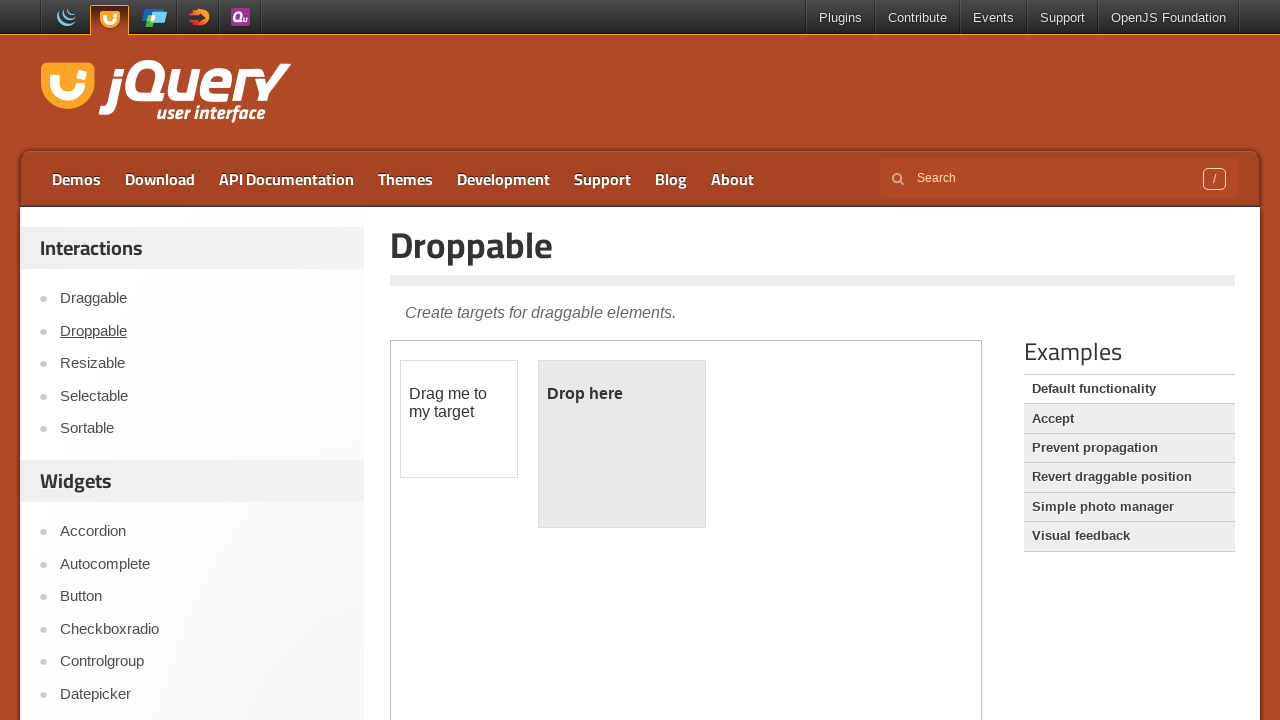

Performed drag and drop action from draggable to droppable element at (622, 444)
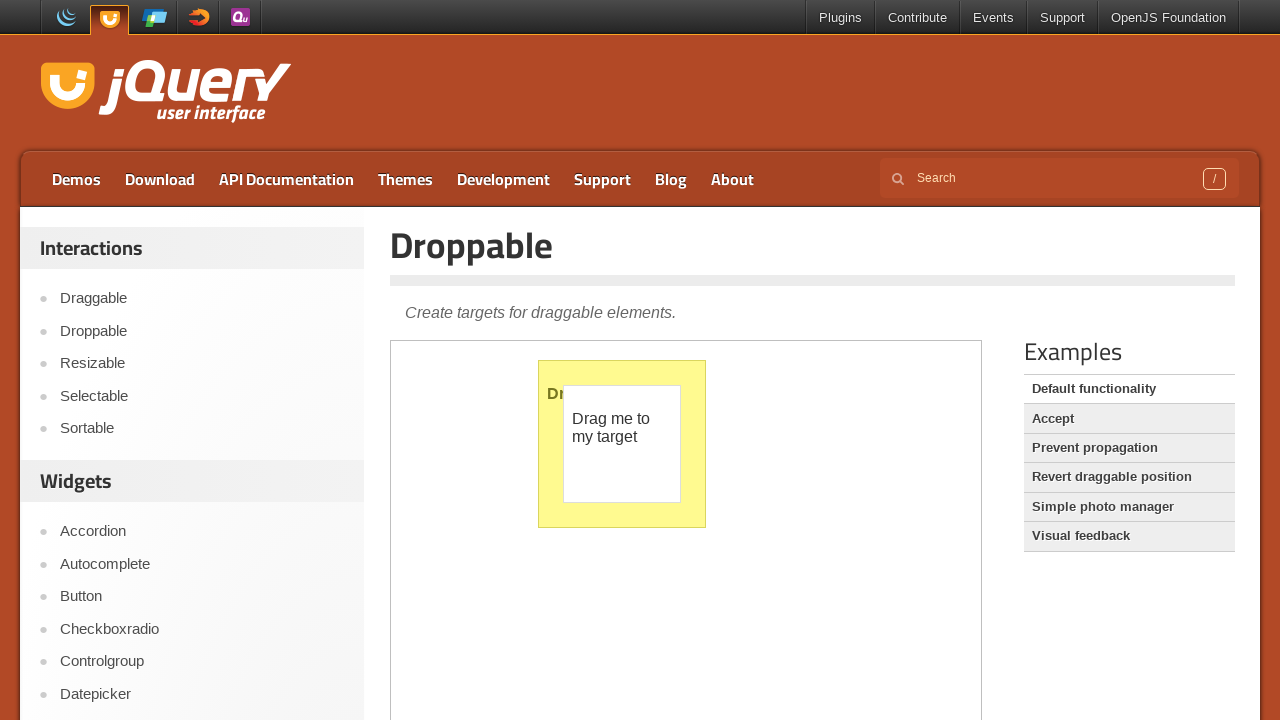

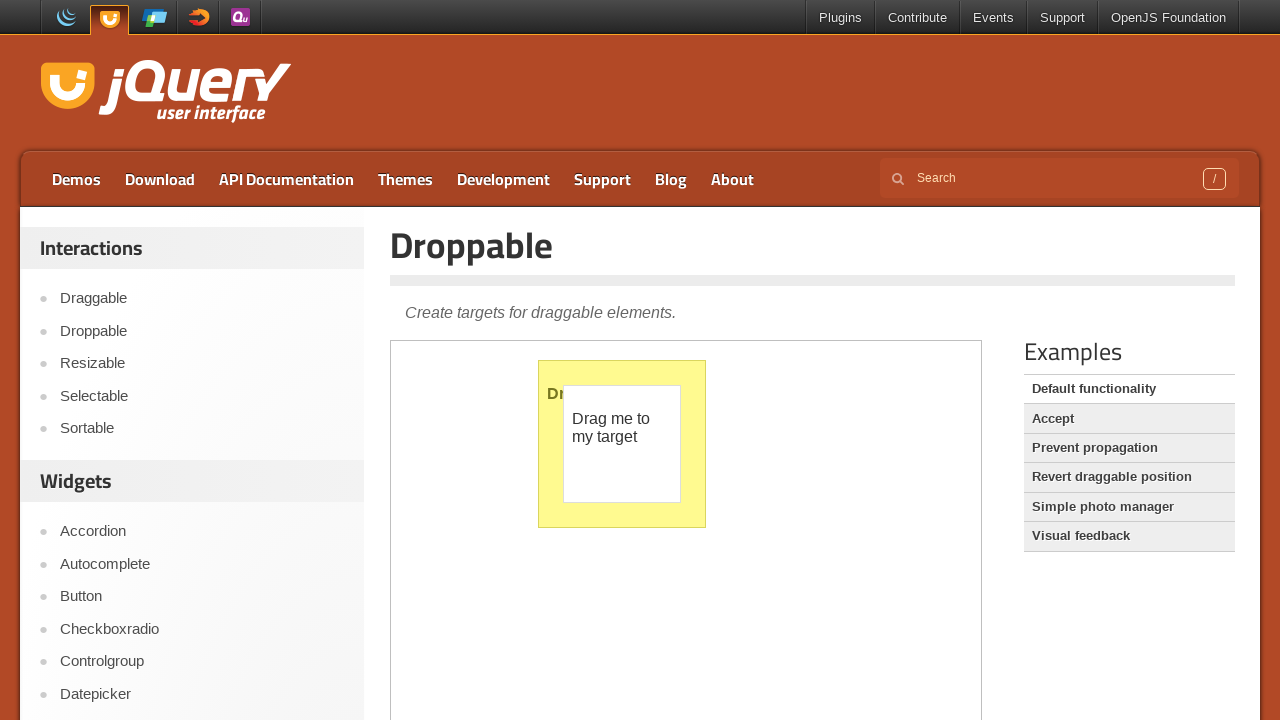